Tests the search functionality on python.org by searching for "pycon" and verifying that results are found.

Starting URL: https://www.python.org

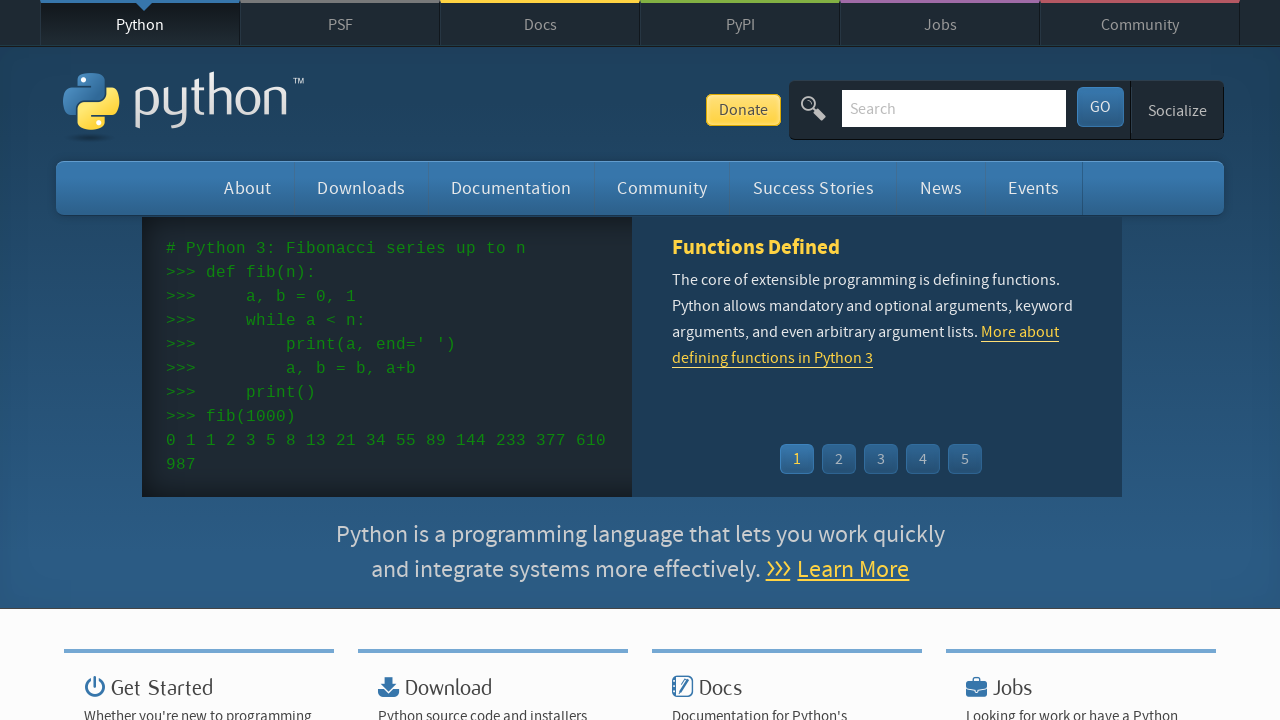

Filled search box with 'pycon' on input[name='q']
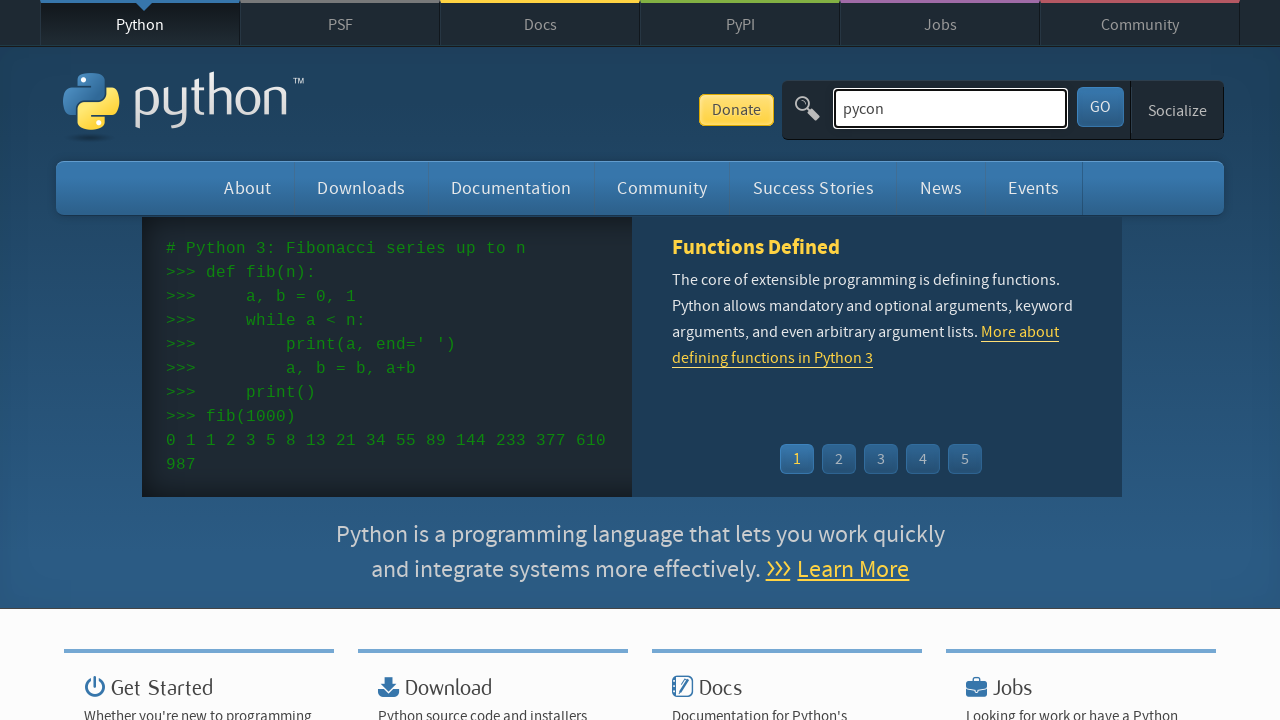

Pressed Enter to submit search query on input[name='q']
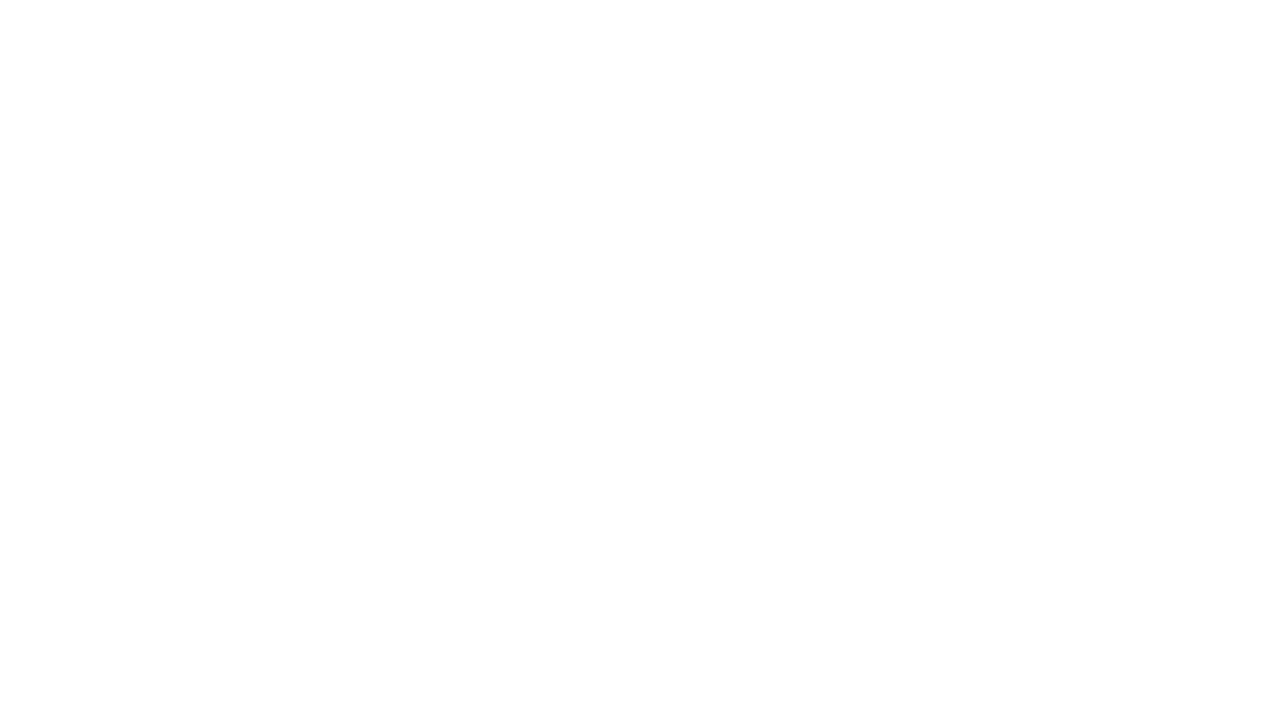

Search results page loaded (networkidle)
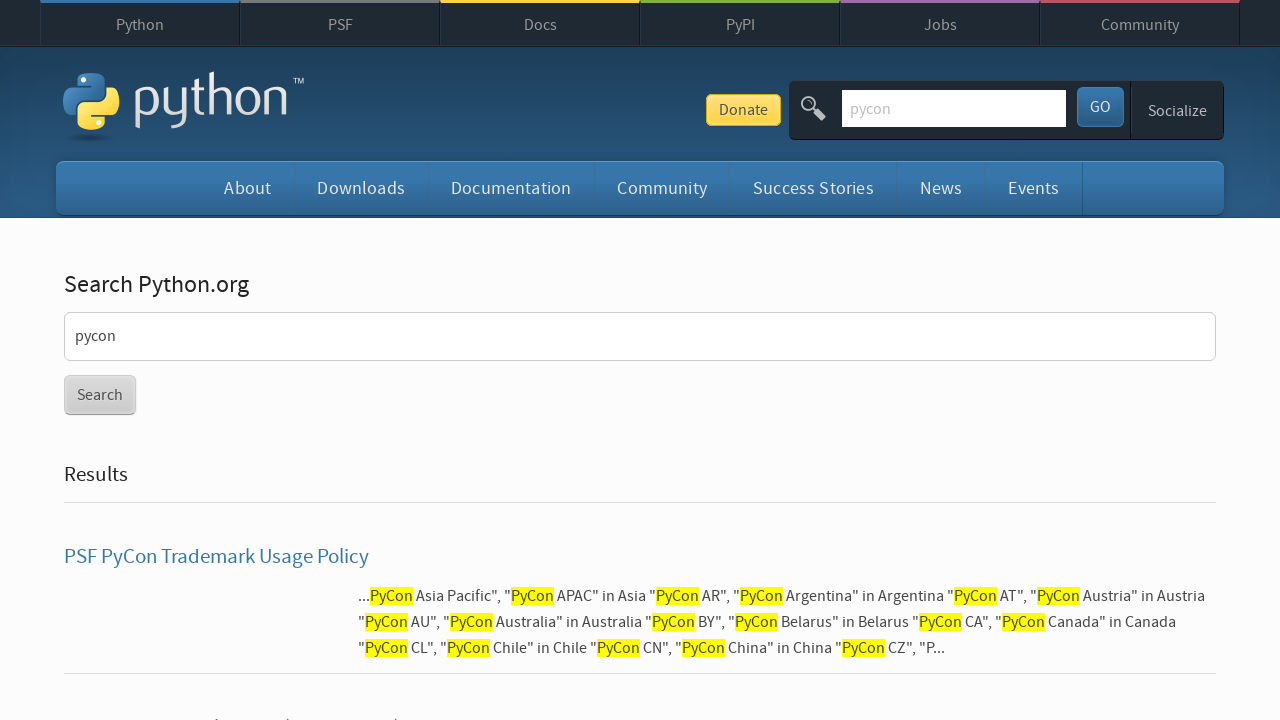

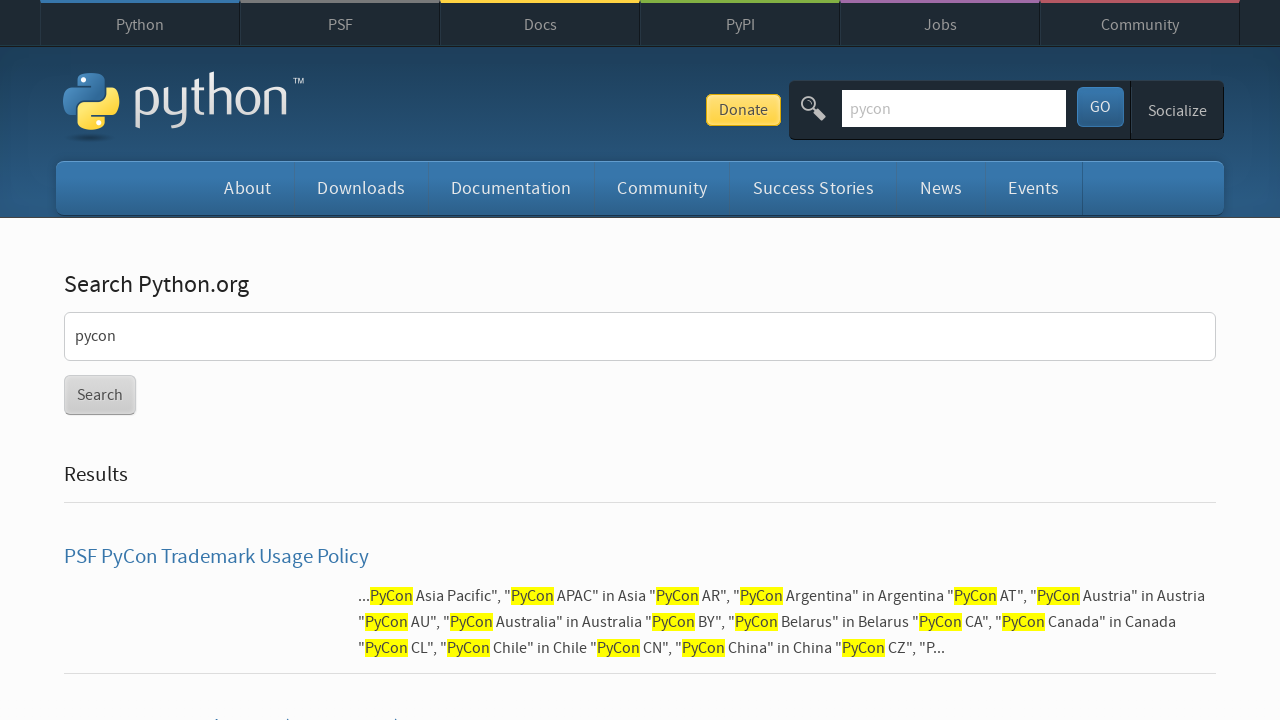